Tests a registration form by filling in required fields (first name, last name, email, phone, address) and submitting, then verifies successful registration message

Starting URL: http://suninjuly.github.io/registration1.html

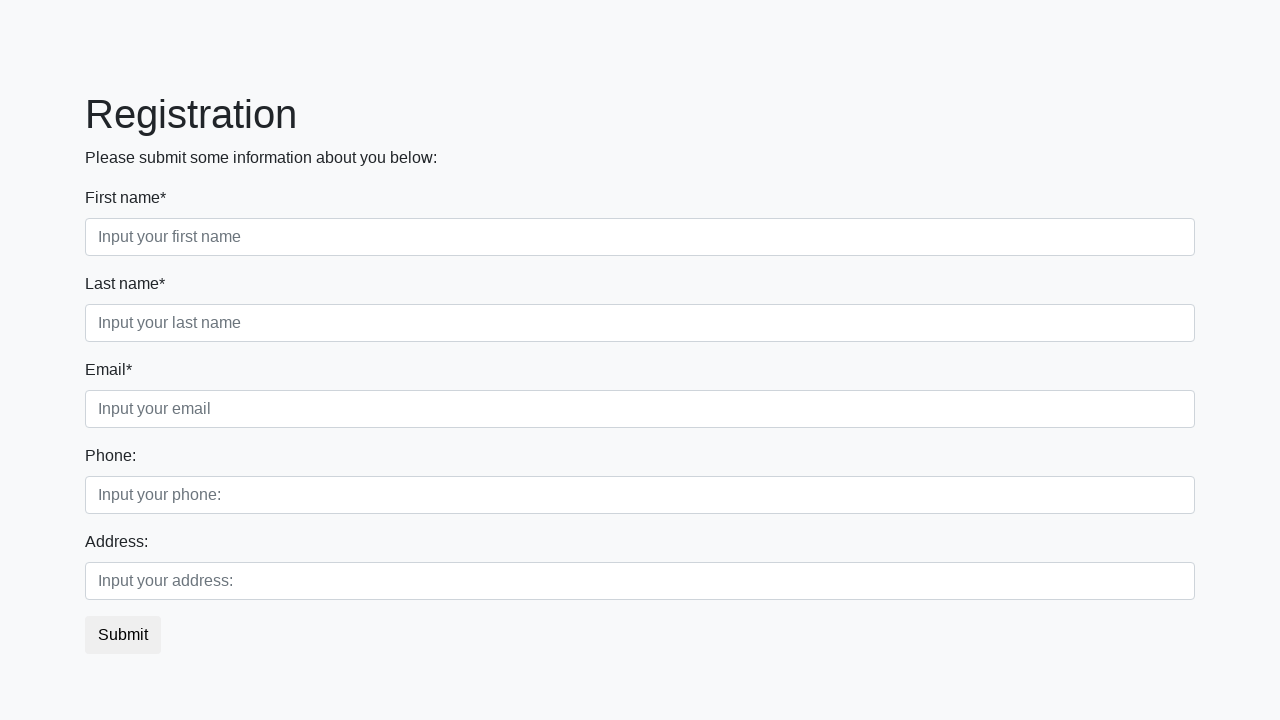

Filled first name field with 'Ivan' on input
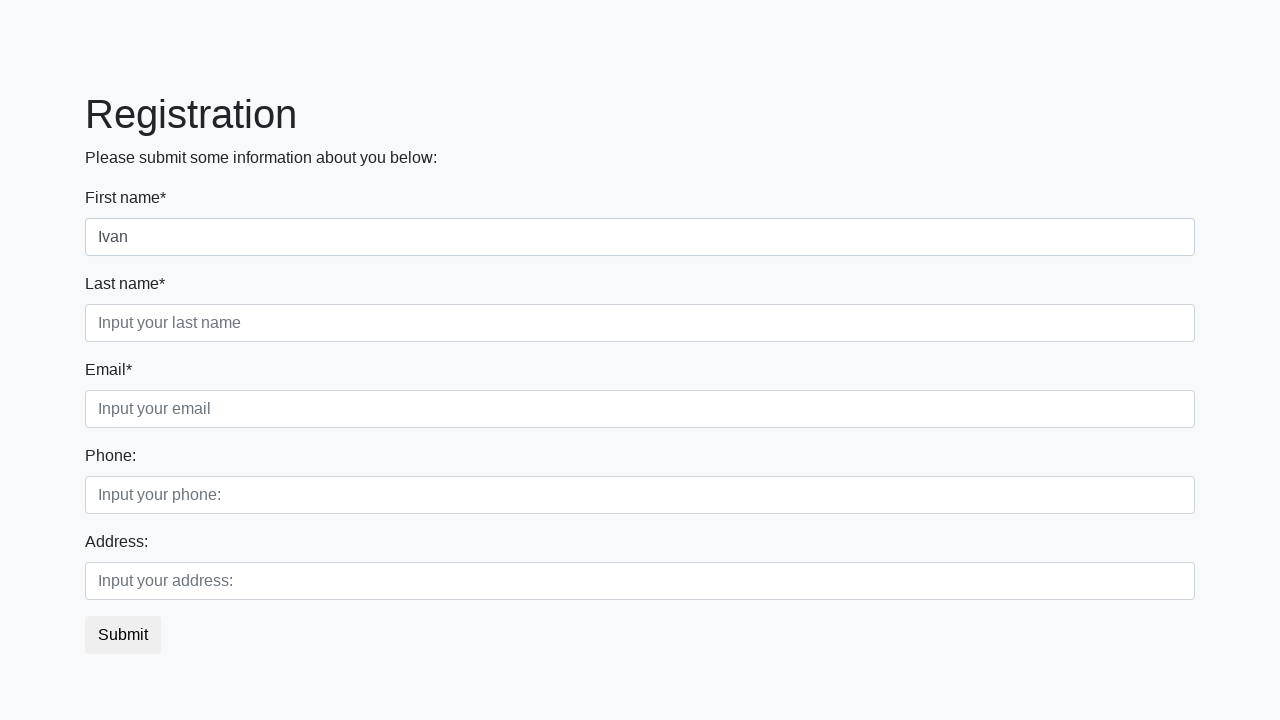

Filled last name field with 'Petrov' on .first_block .form-group .second
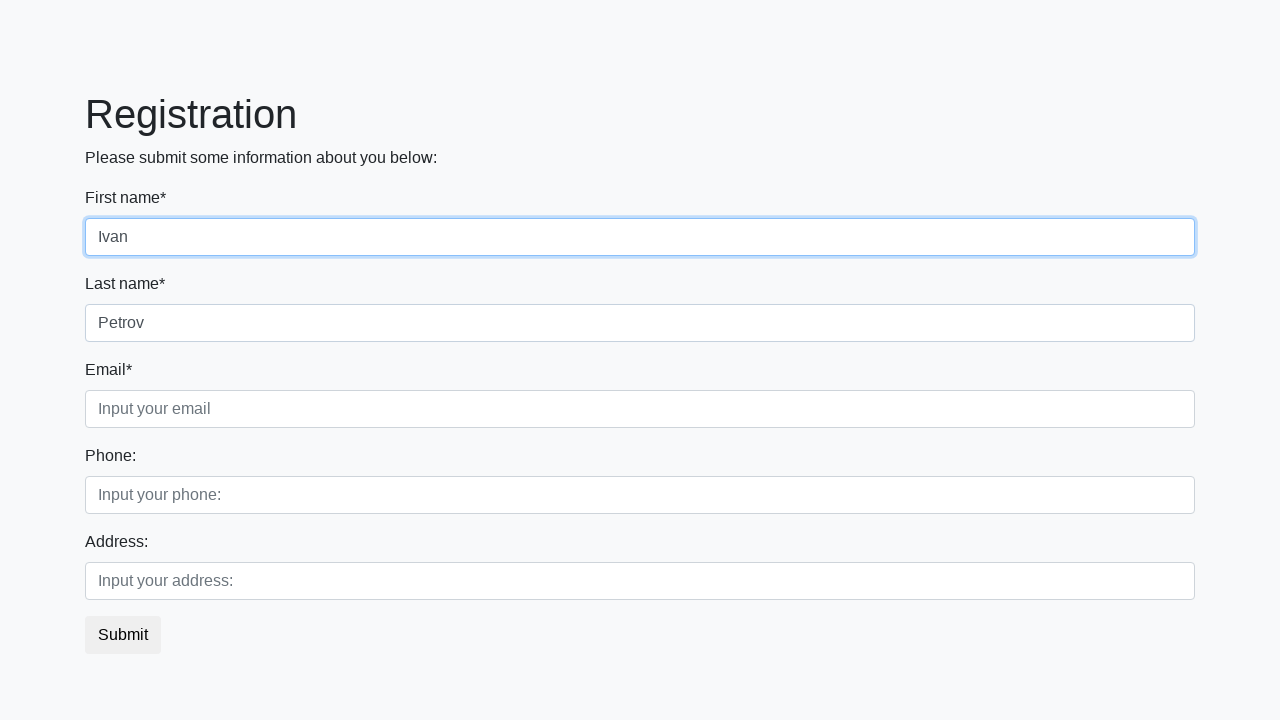

Filled email field with 'test@test.ru' on .form-control.third
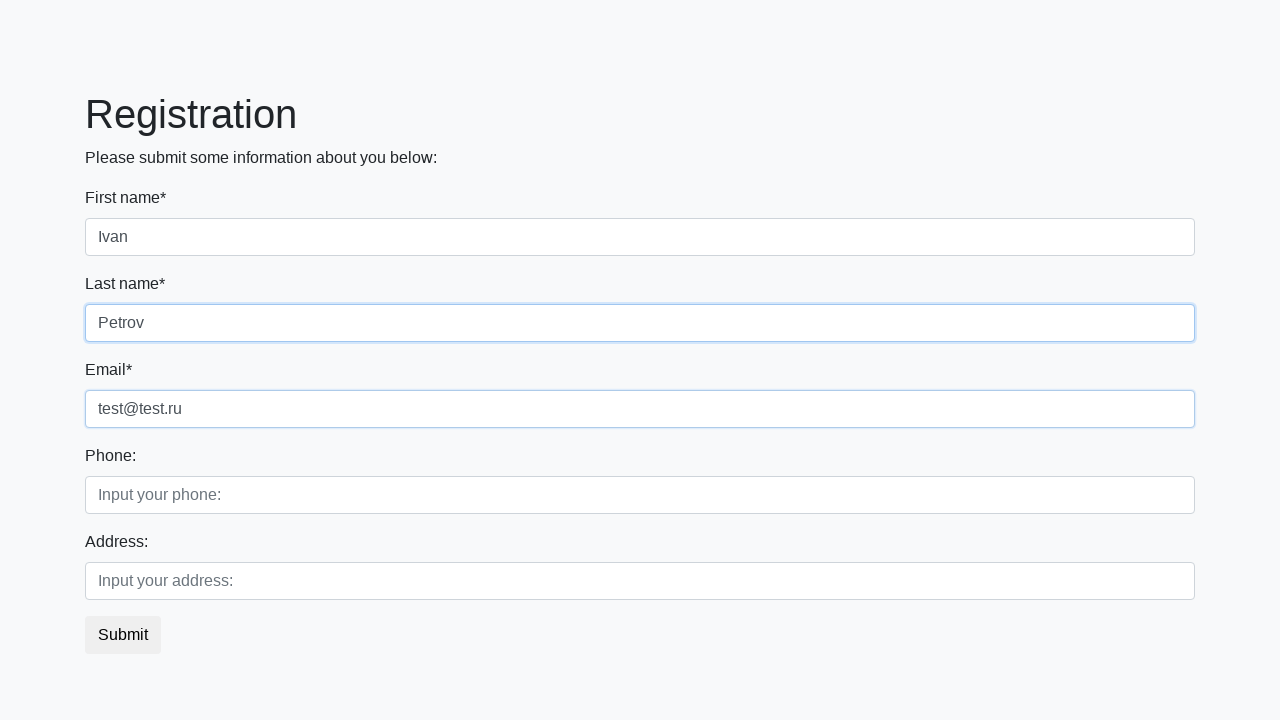

Filled phone field with '+7123456723' on input[placeholder="Input your phone:"]
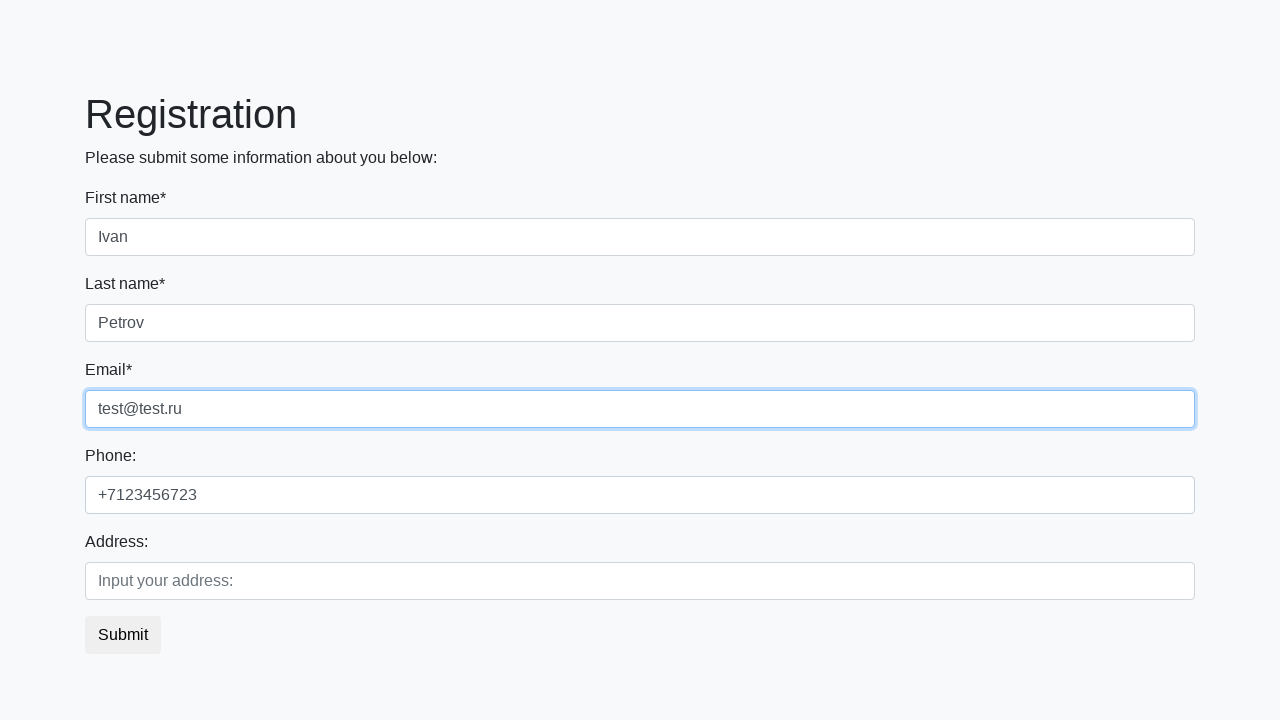

Filled address field with 'Angels.45' on .second_block .second_class:nth-child(2) .form-control.second
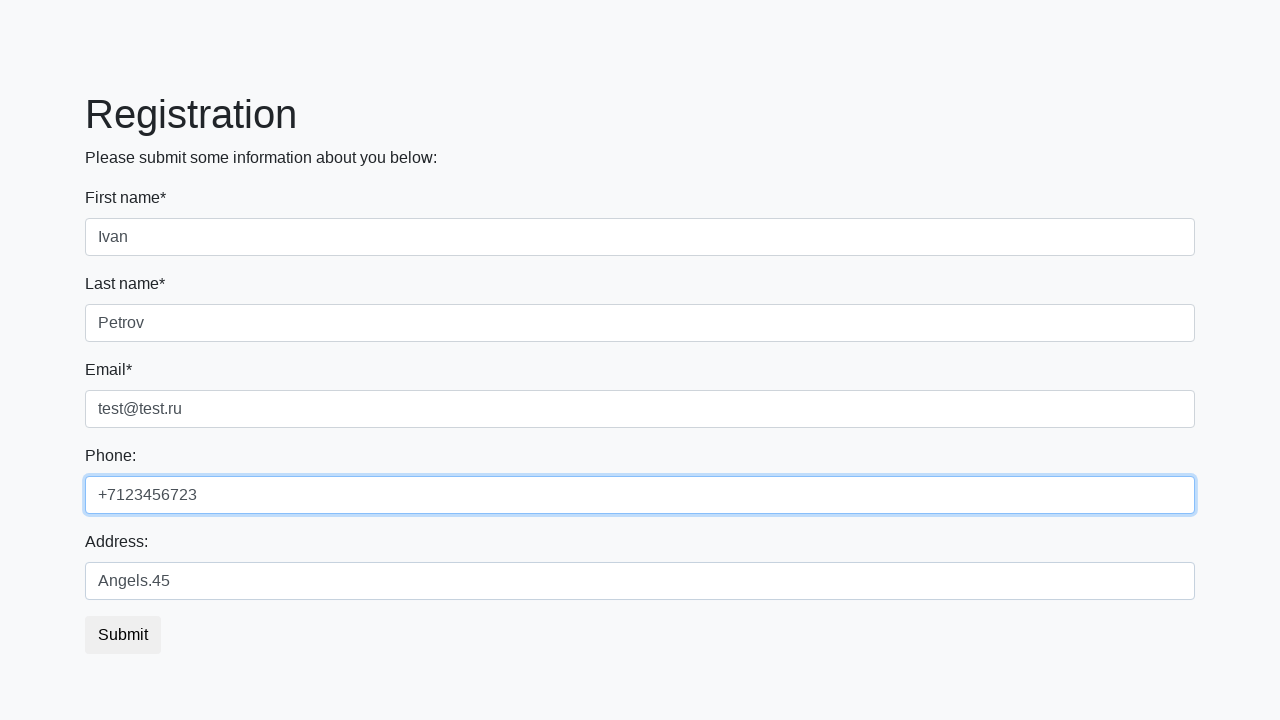

Clicked submit button to register at (123, 635) on button.btn
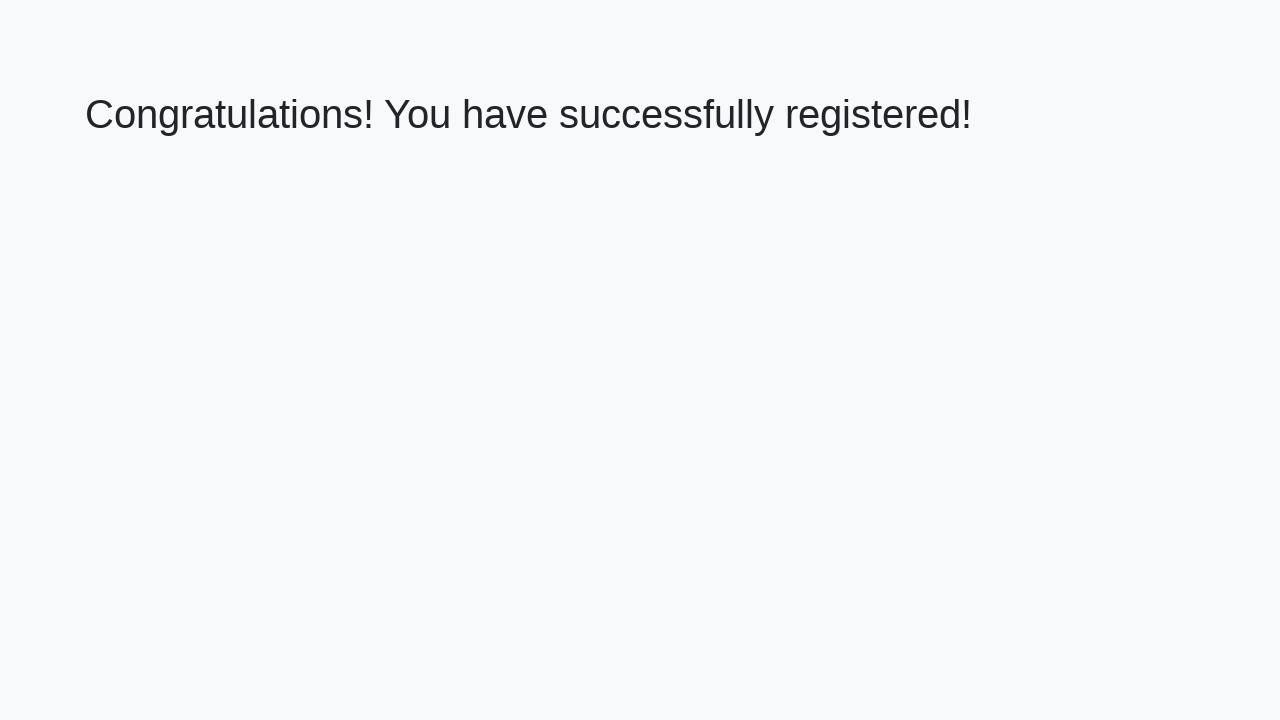

Success message appeared - registration completed
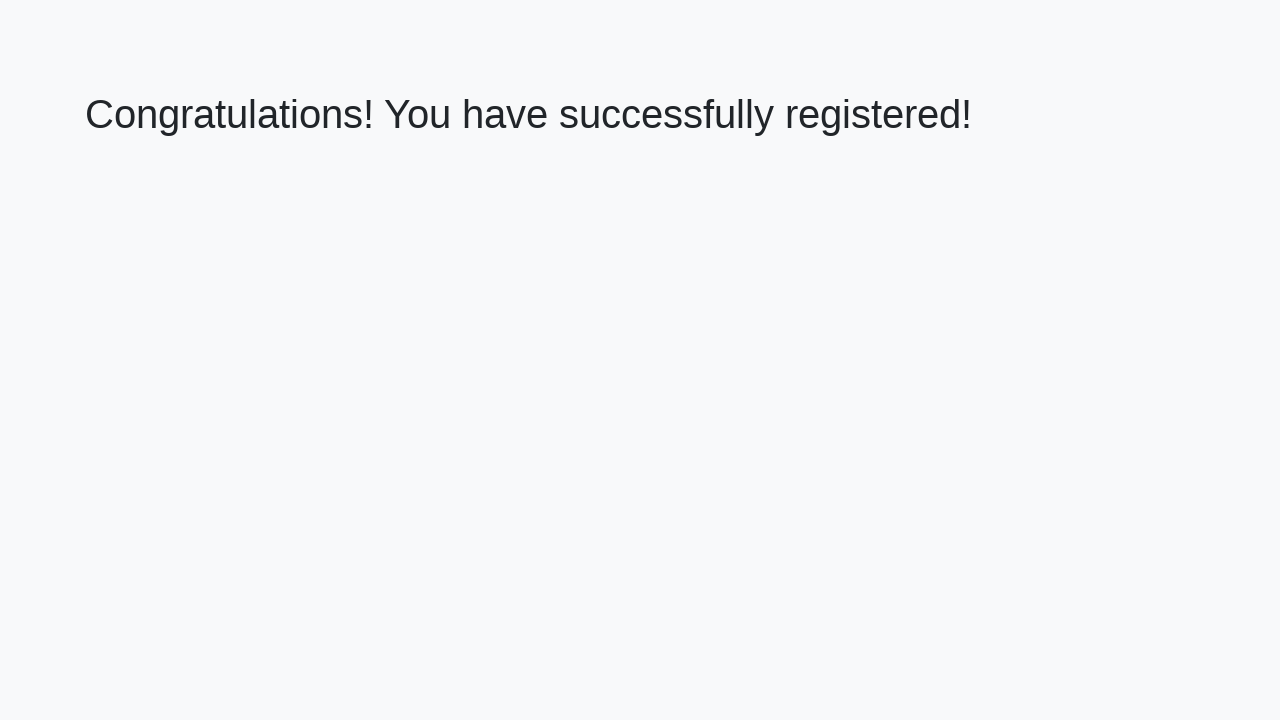

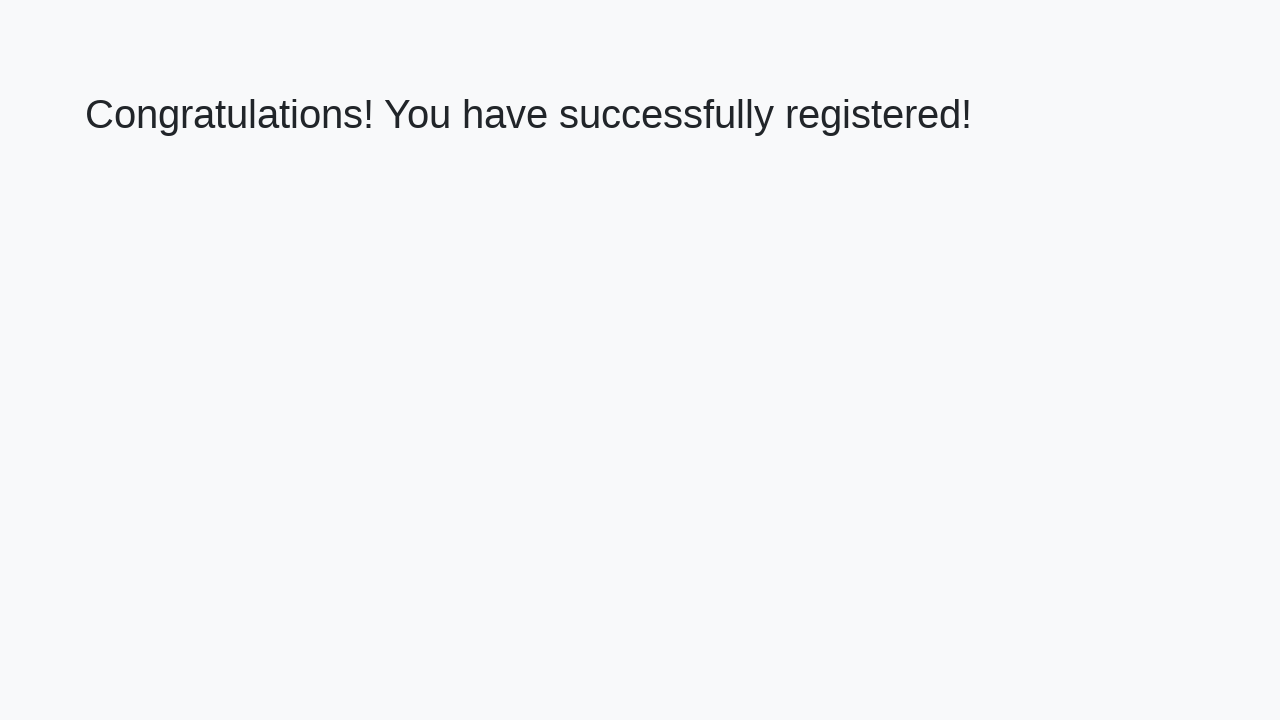